Tests handling of a JavaScript confirm dialog by triggering a confirm and accepting it, then verifying the return value is truthy.

Starting URL: https://selectorshub.com/xpath-practice-page/

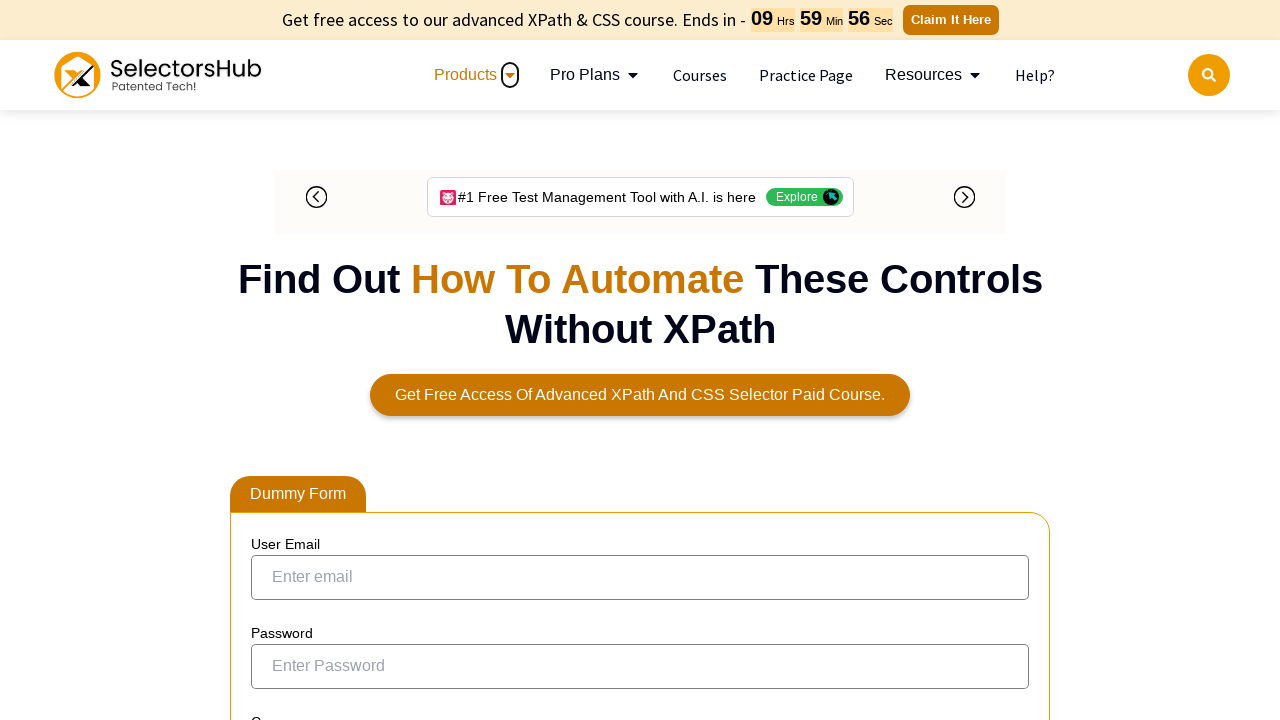

Set up dialog handler to accept confirm dialogs
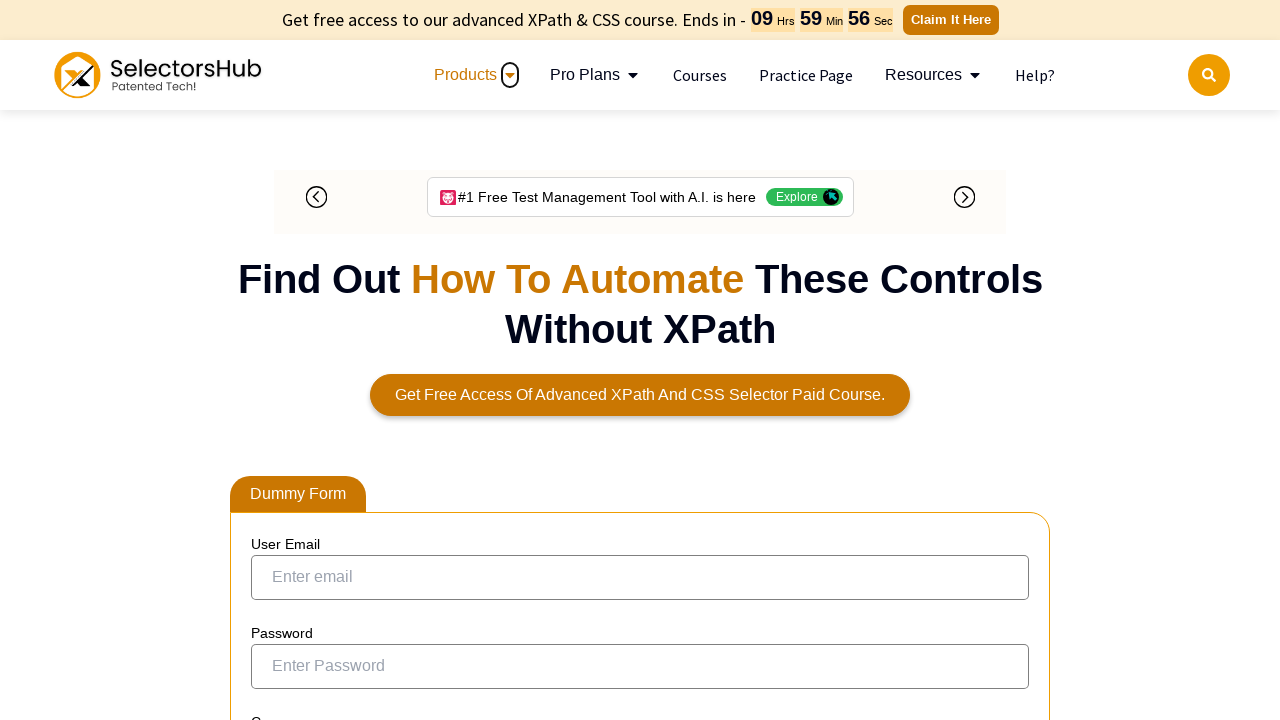

Triggered JavaScript confirm dialog and captured result
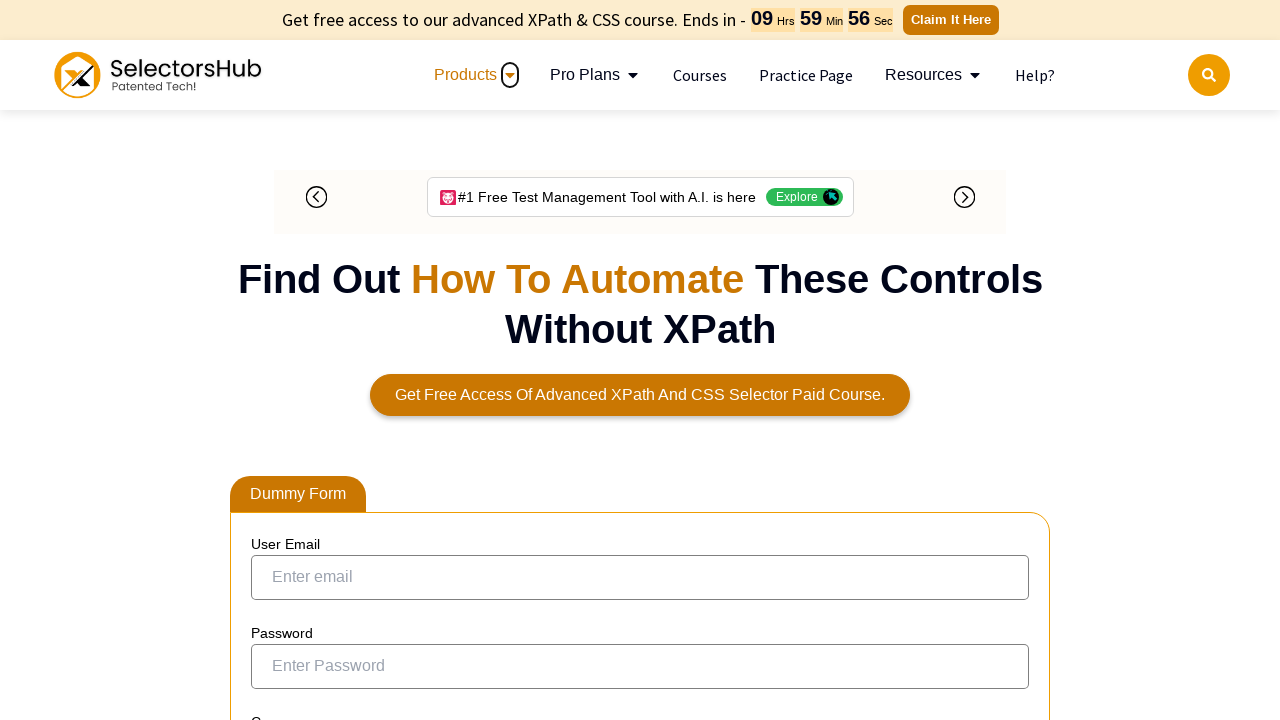

Verified that confirm dialog was accepted (result is True)
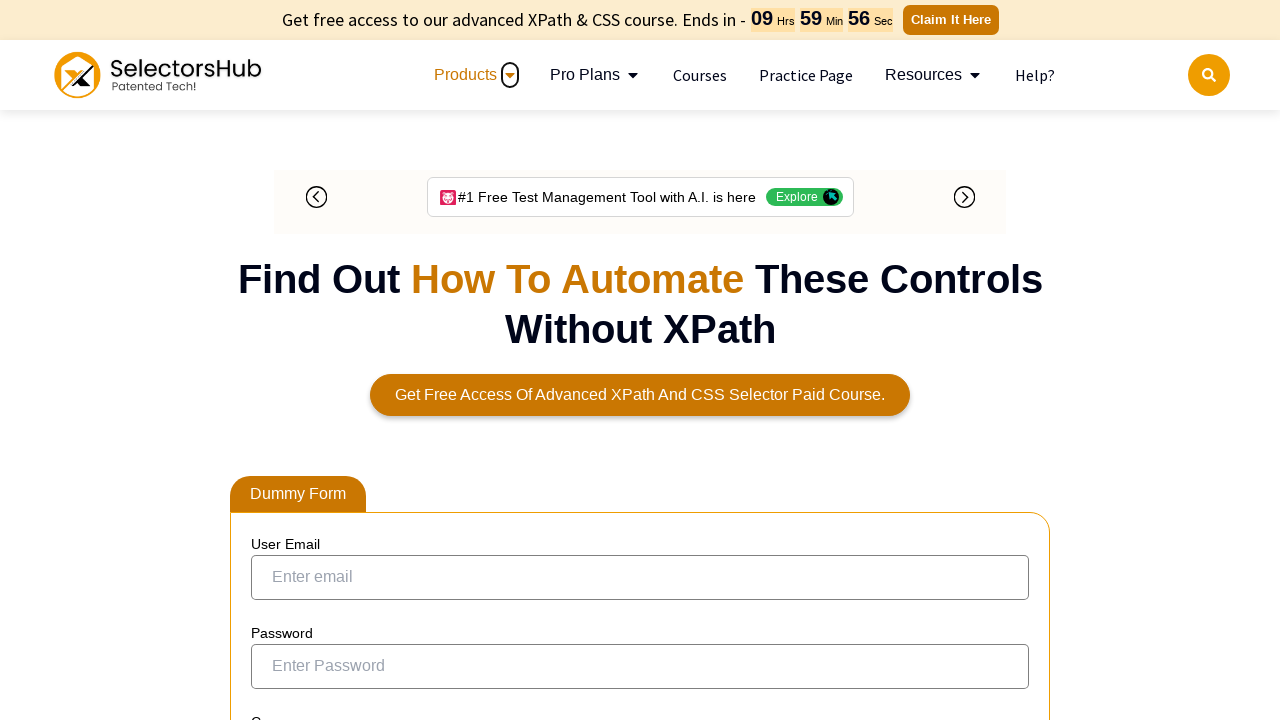

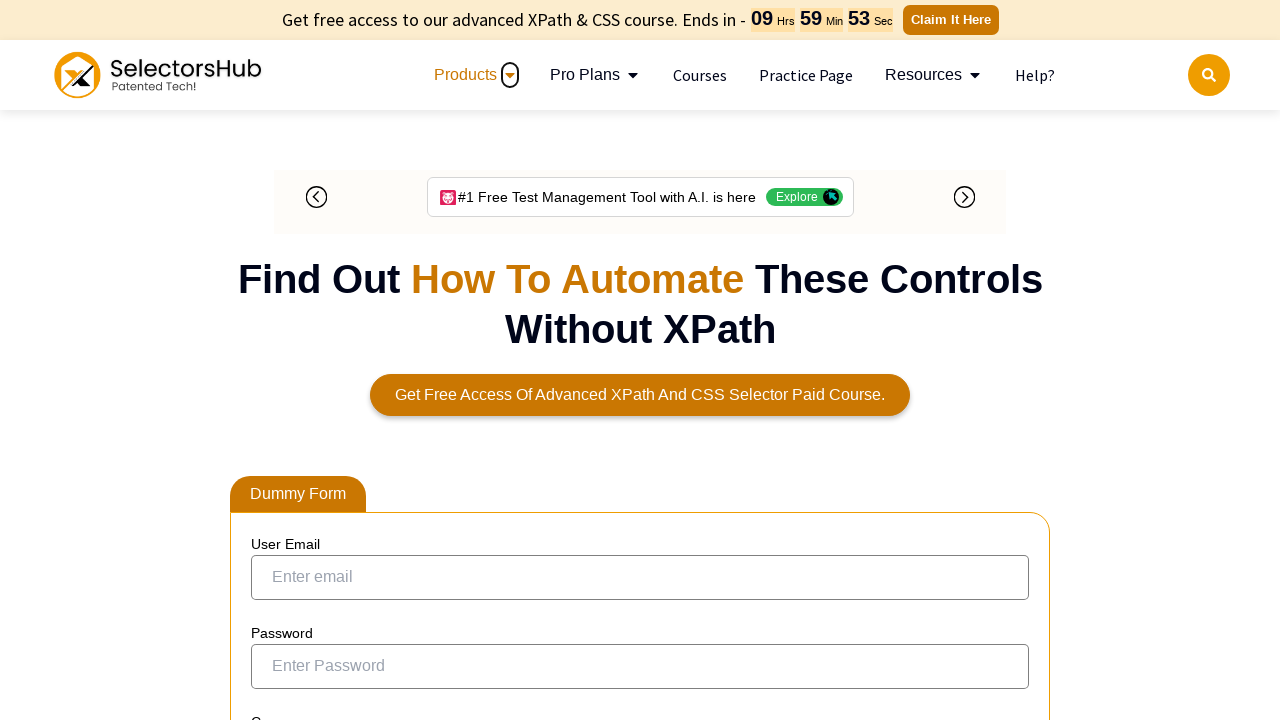